Tests navigation from purchase page back to home page by clicking the 'Travel The World' link in the header

Starting URL: https://www.blazedemo.com/purchase.php

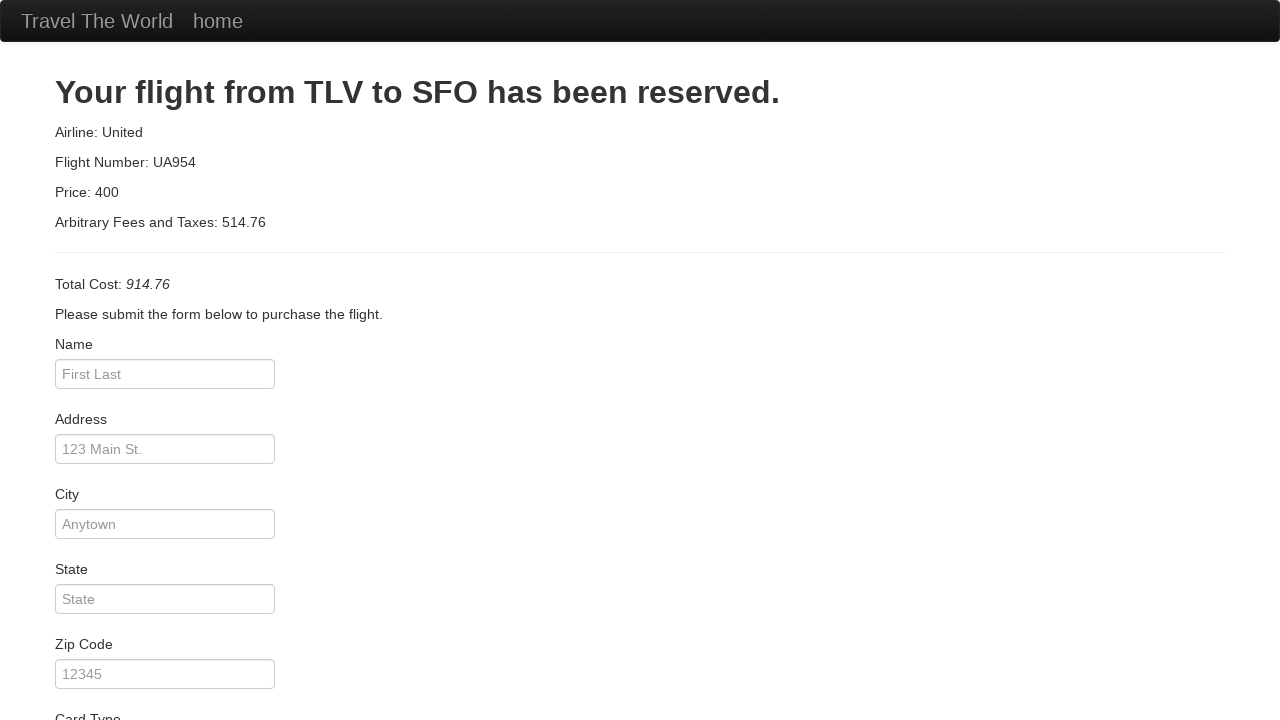

Clicked 'Travel The World' link in header to navigate back to home page at (97, 21) on xpath=/html[1]/body[1]/div[1]/div[1]/div[1]/a[2]
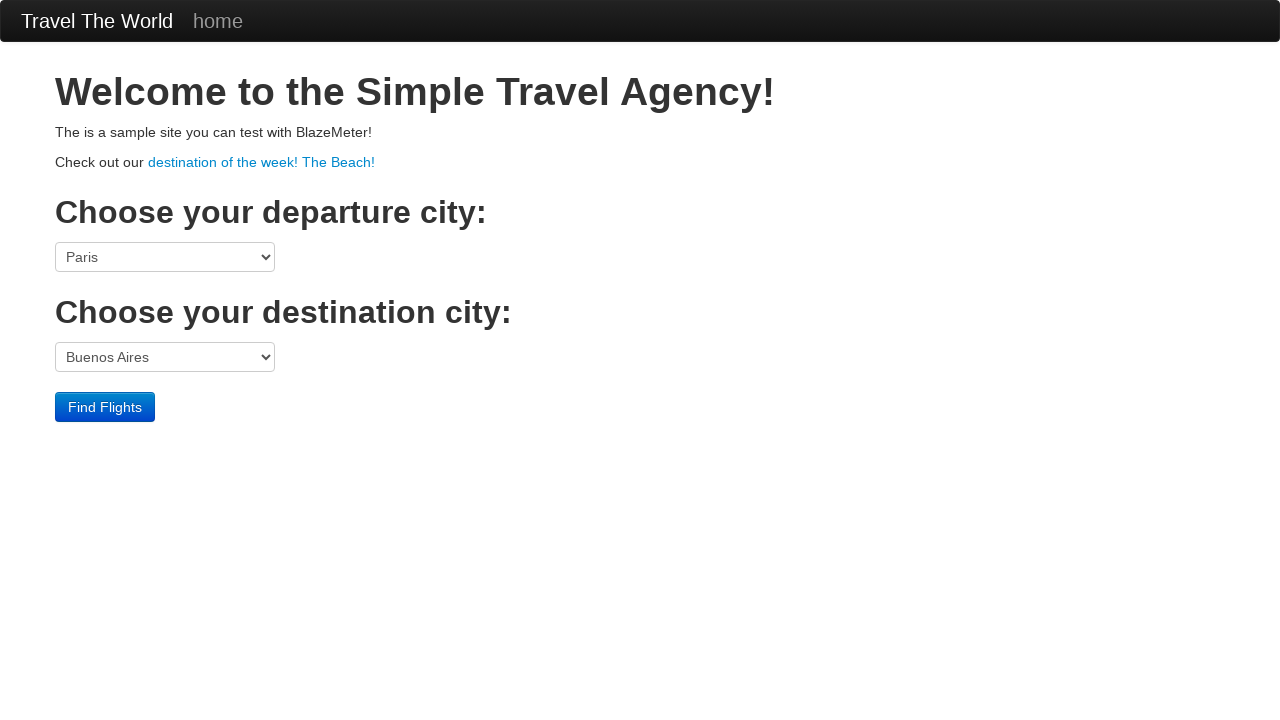

Waited for page navigation to complete
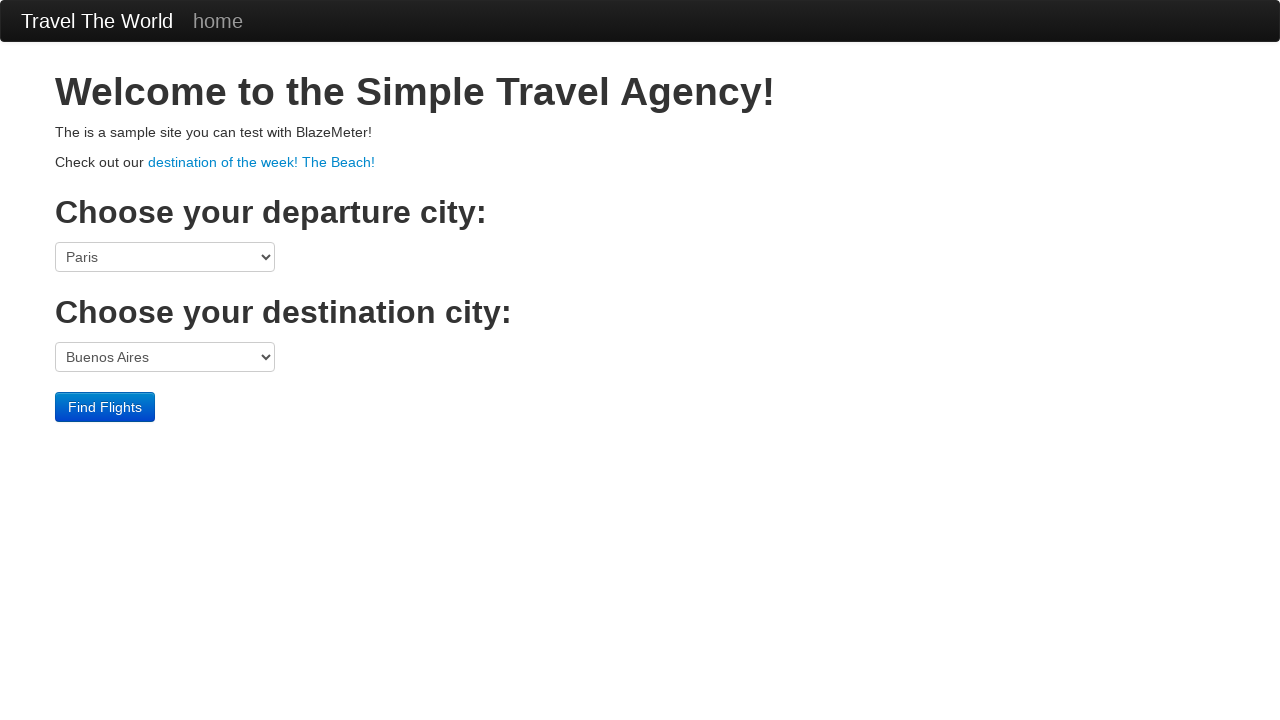

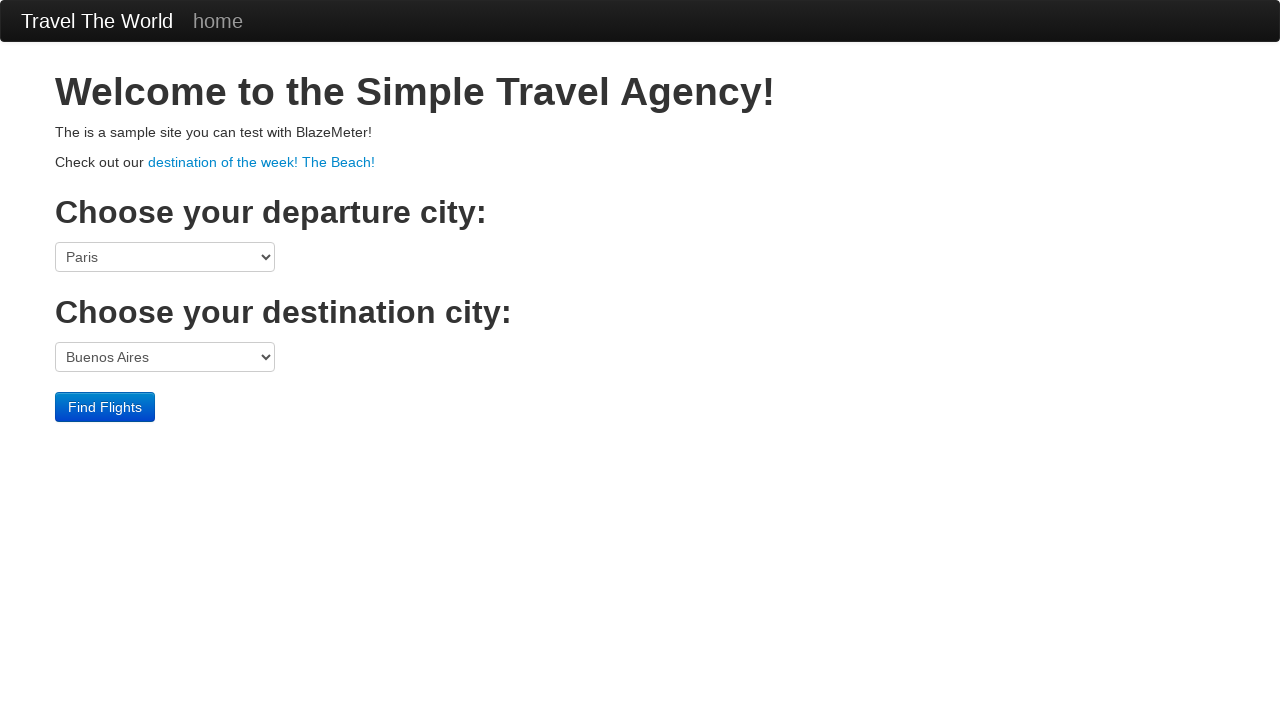